Tests JavaScript alert handling by clicking a button that triggers an alert and then accepting/dismissing the alert dialog

Starting URL: https://rahulshettyacademy.com/AutomationPractice/

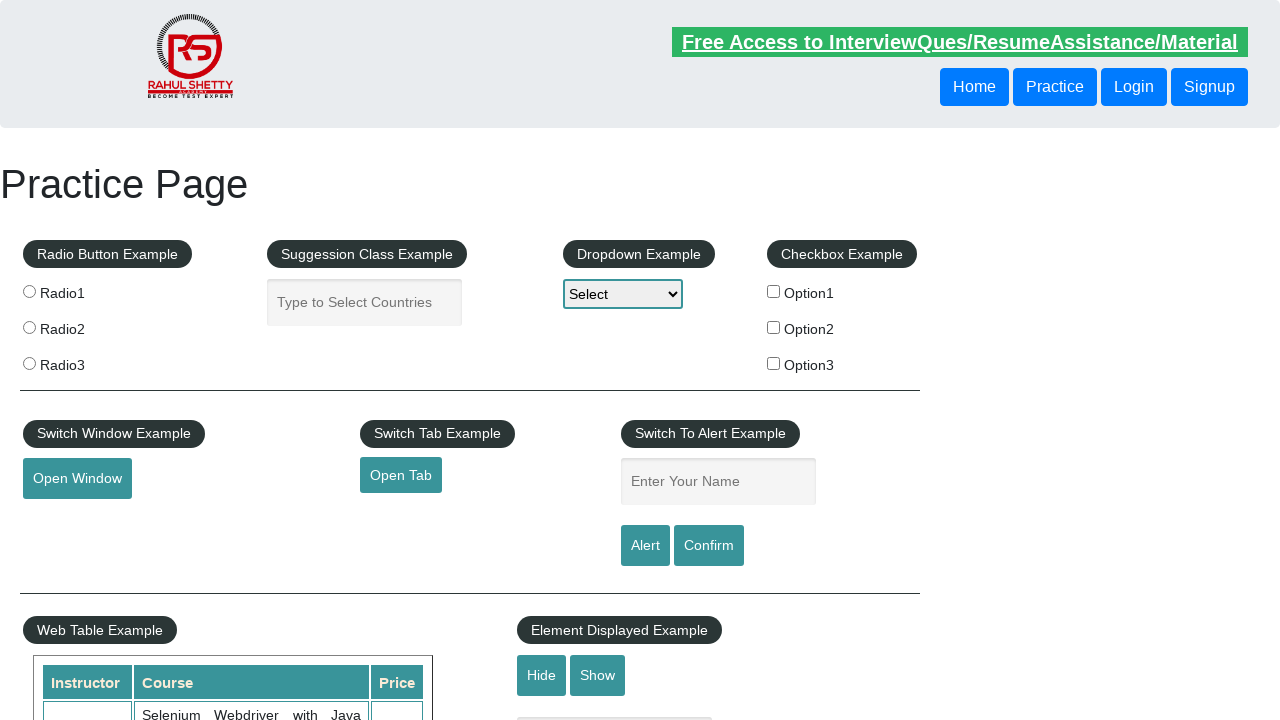

Set up dialog handler to automatically accept alerts
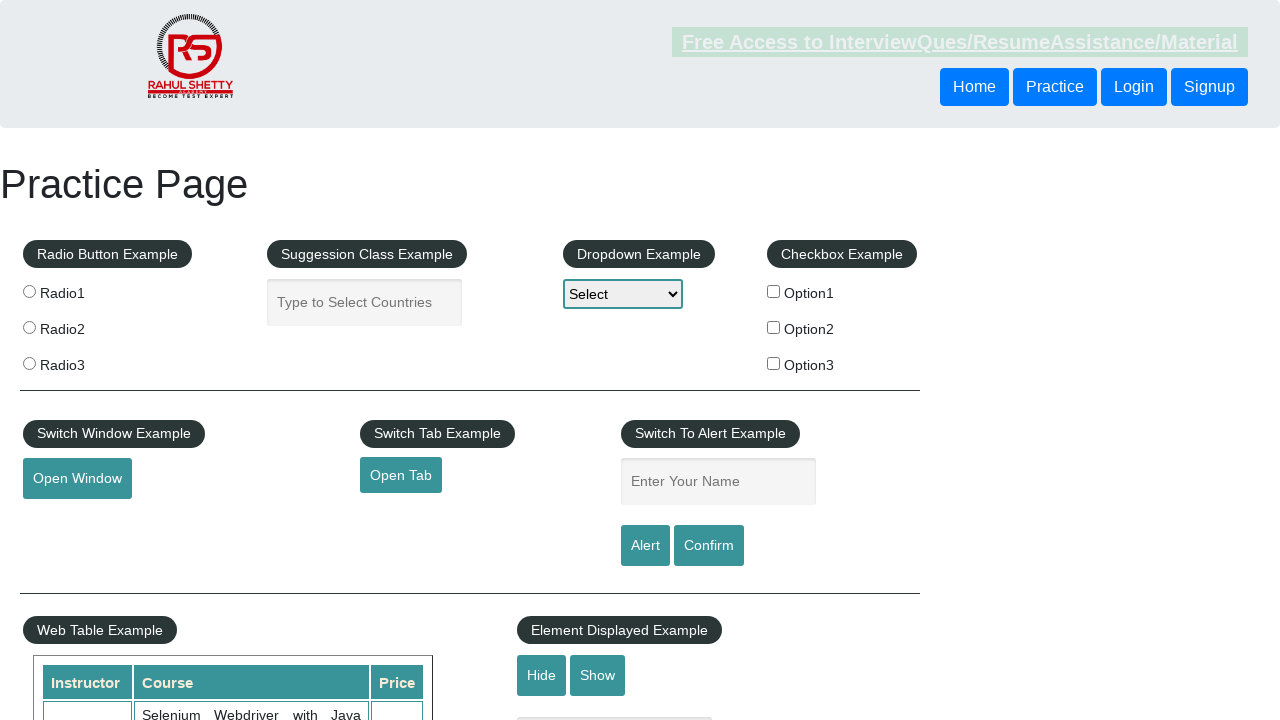

Clicked alert button to trigger JavaScript alert at (645, 546) on input#alertbtn
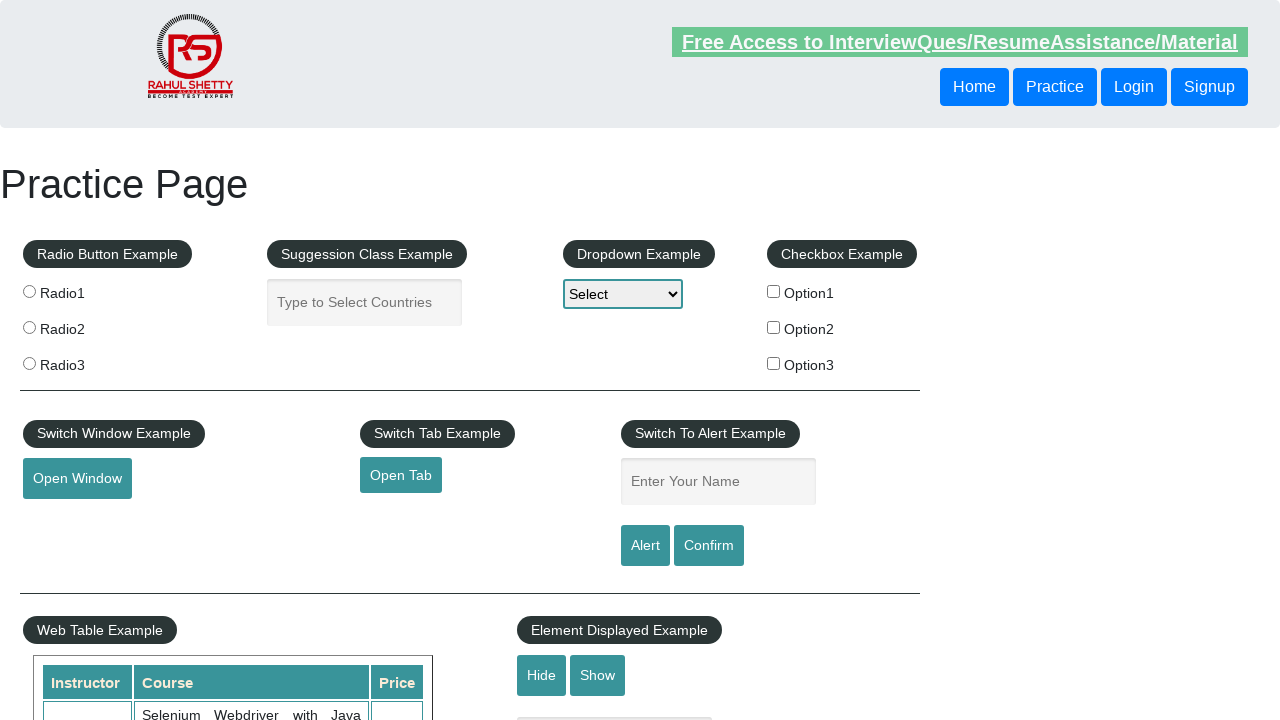

Waited 500ms for alert dialog to be handled
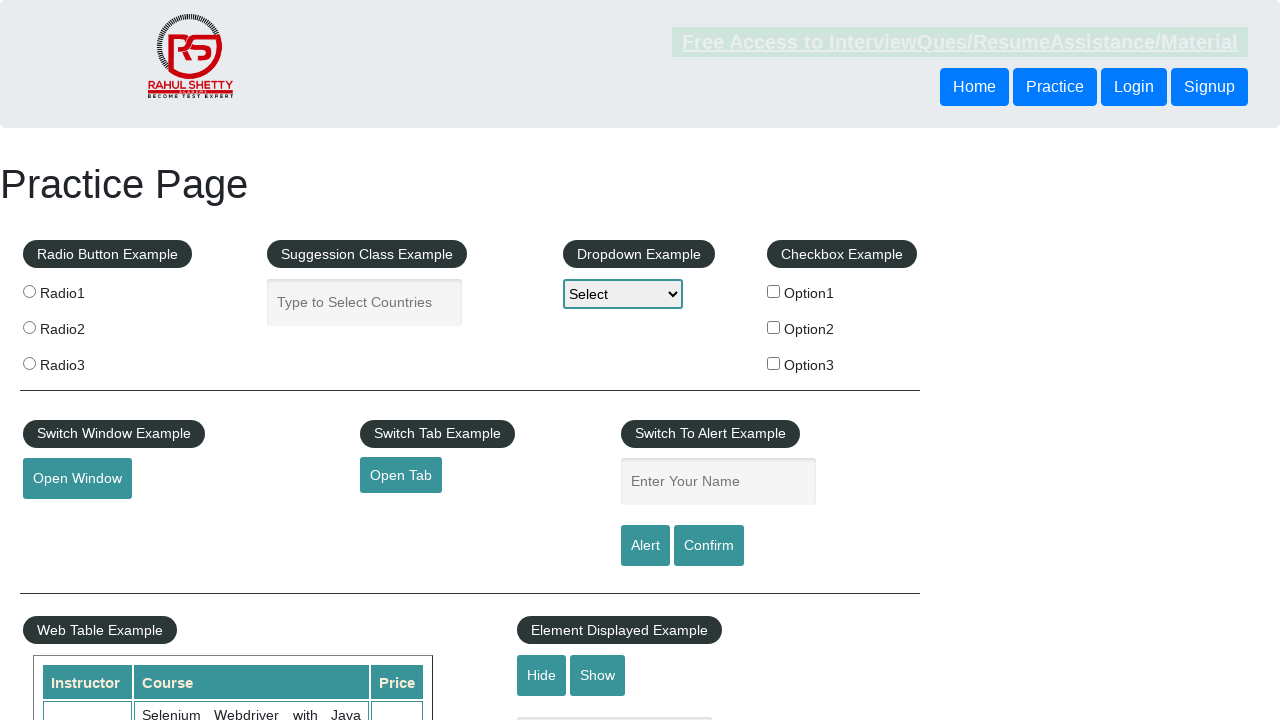

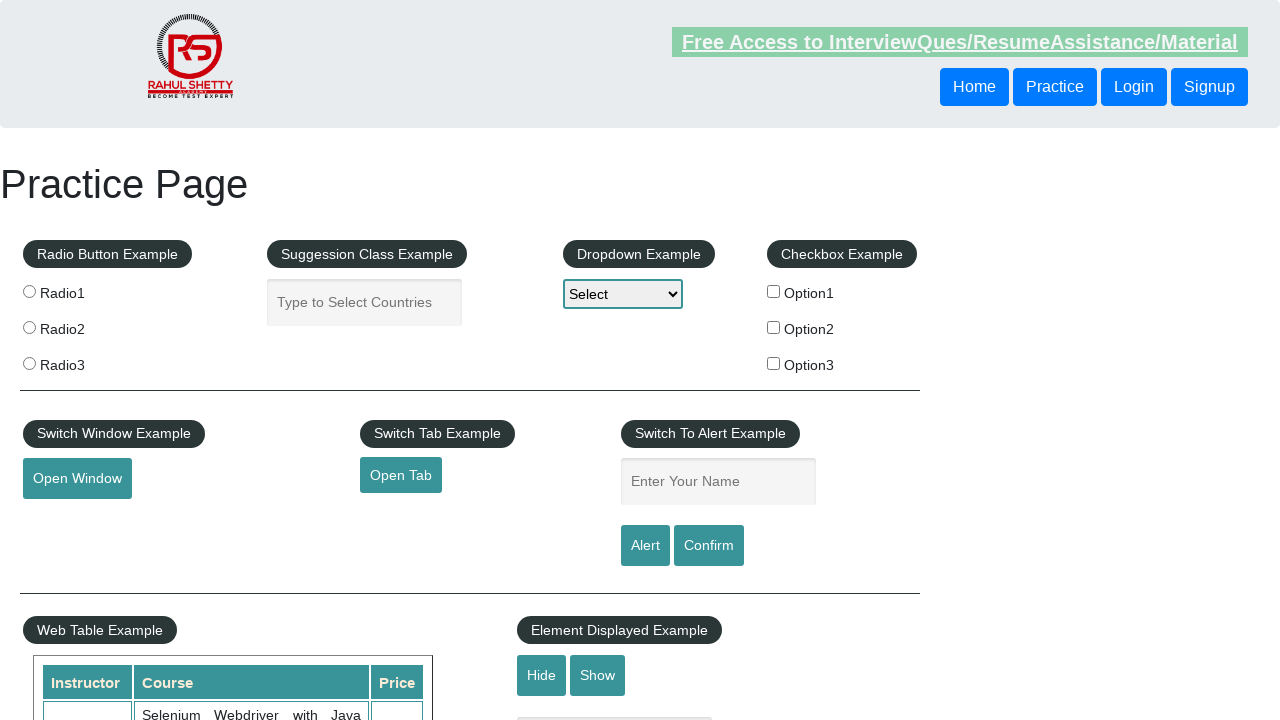